Tests that the complete all checkbox updates state when individual items are completed or cleared

Starting URL: https://demo.playwright.dev/todomvc

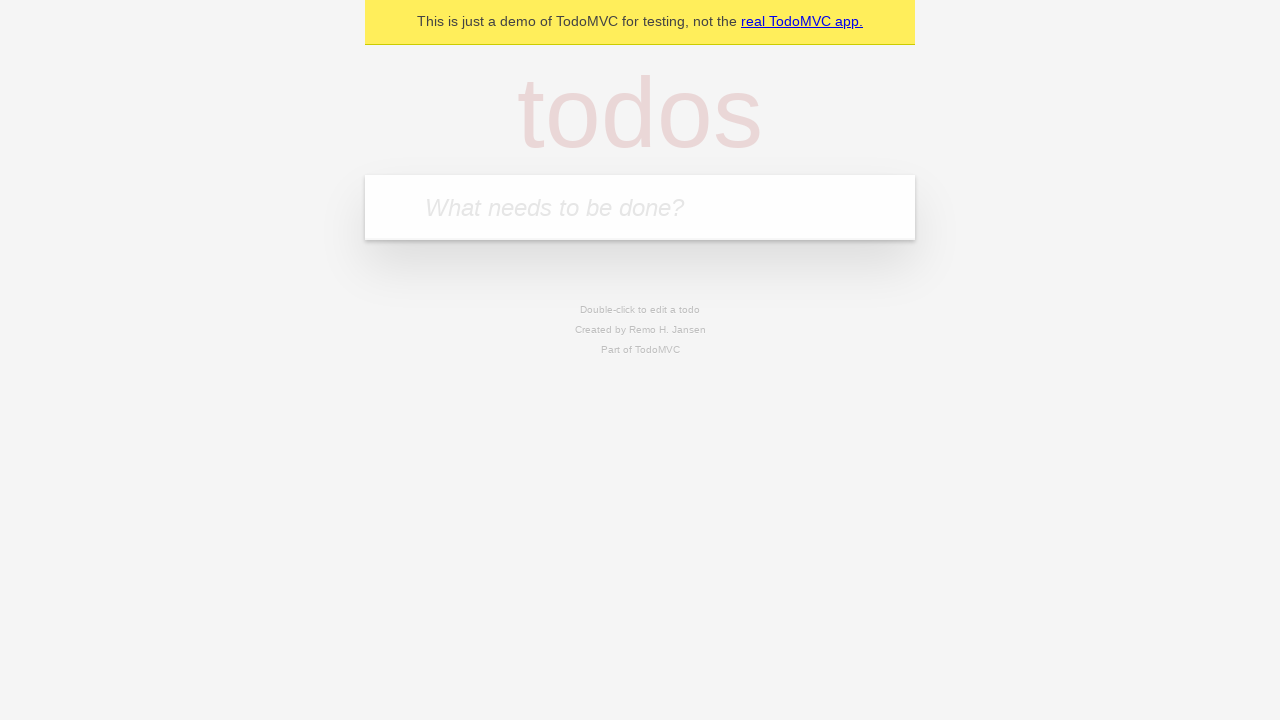

Filled new todo field with 'buy some cheese' on internal:attr=[placeholder="What needs to be done?"i]
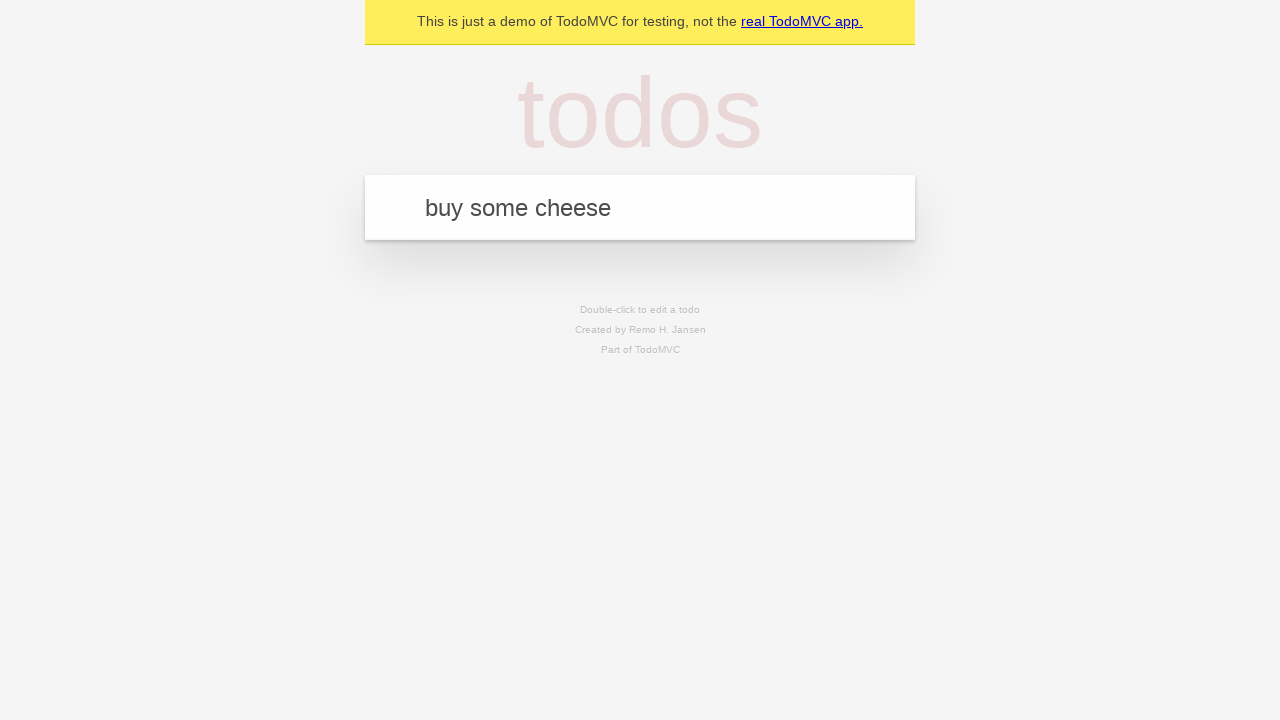

Pressed Enter to create first todo on internal:attr=[placeholder="What needs to be done?"i]
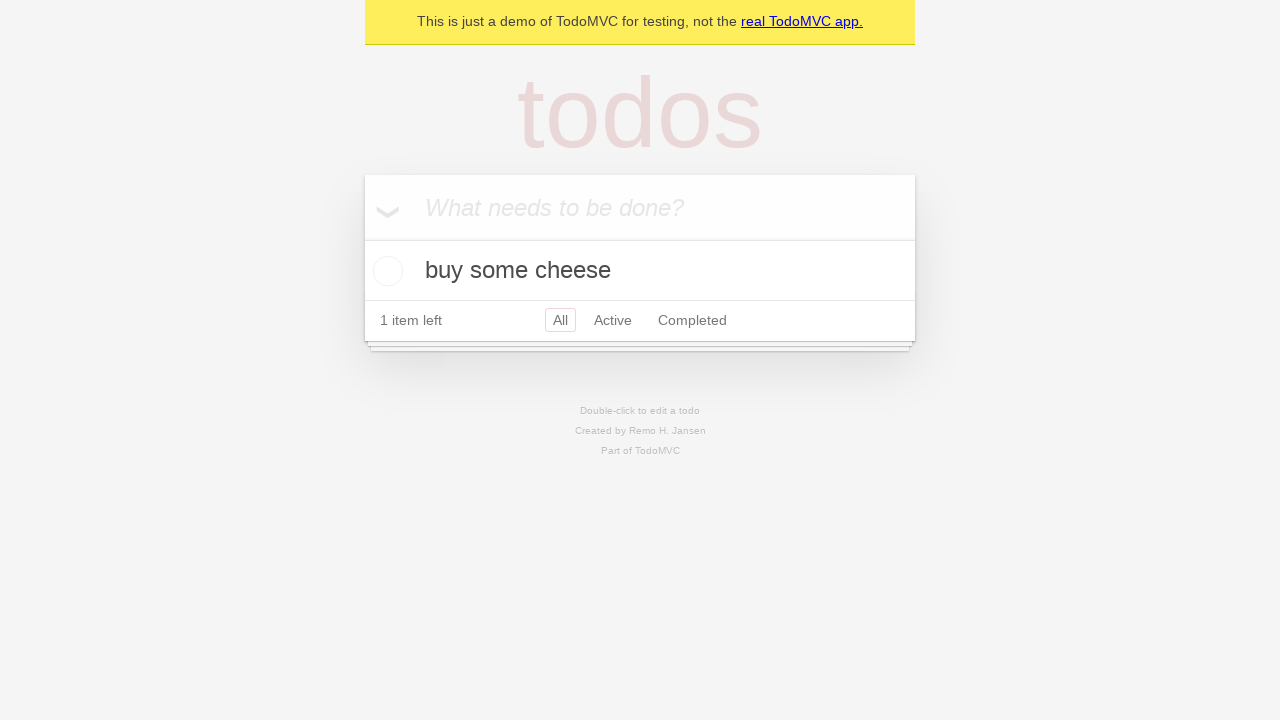

Filled new todo field with 'feed the cat' on internal:attr=[placeholder="What needs to be done?"i]
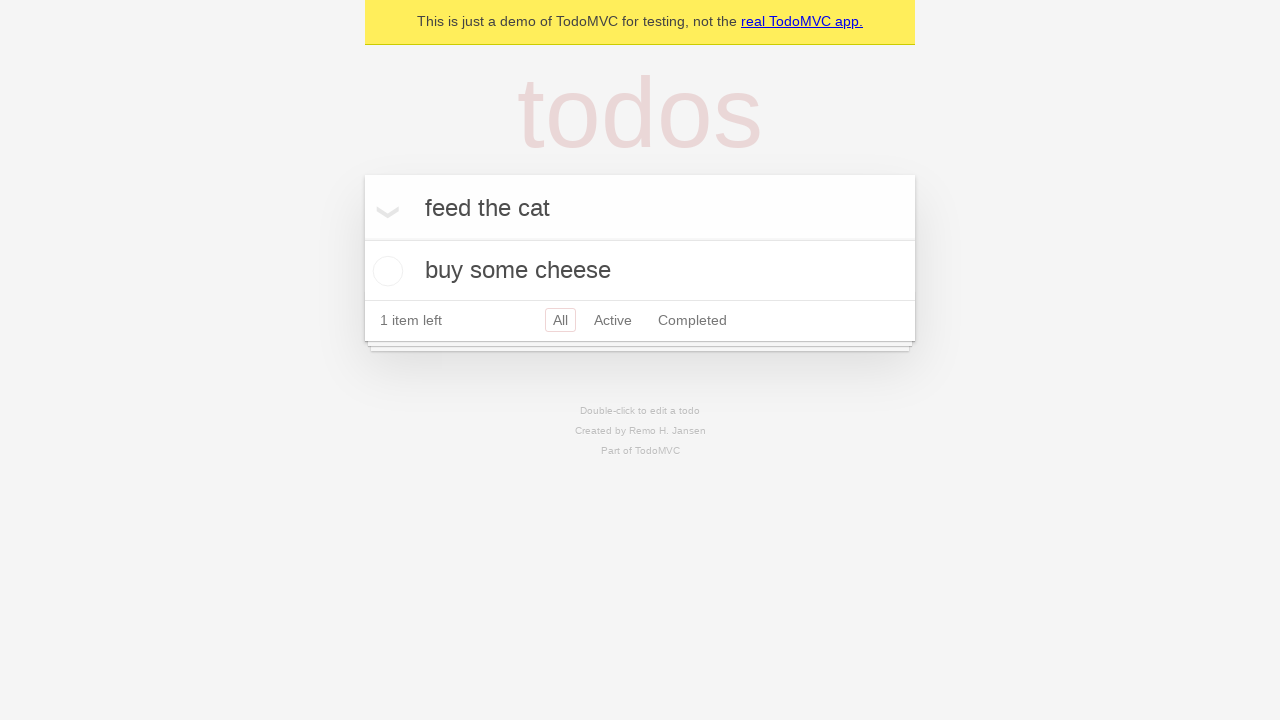

Pressed Enter to create second todo on internal:attr=[placeholder="What needs to be done?"i]
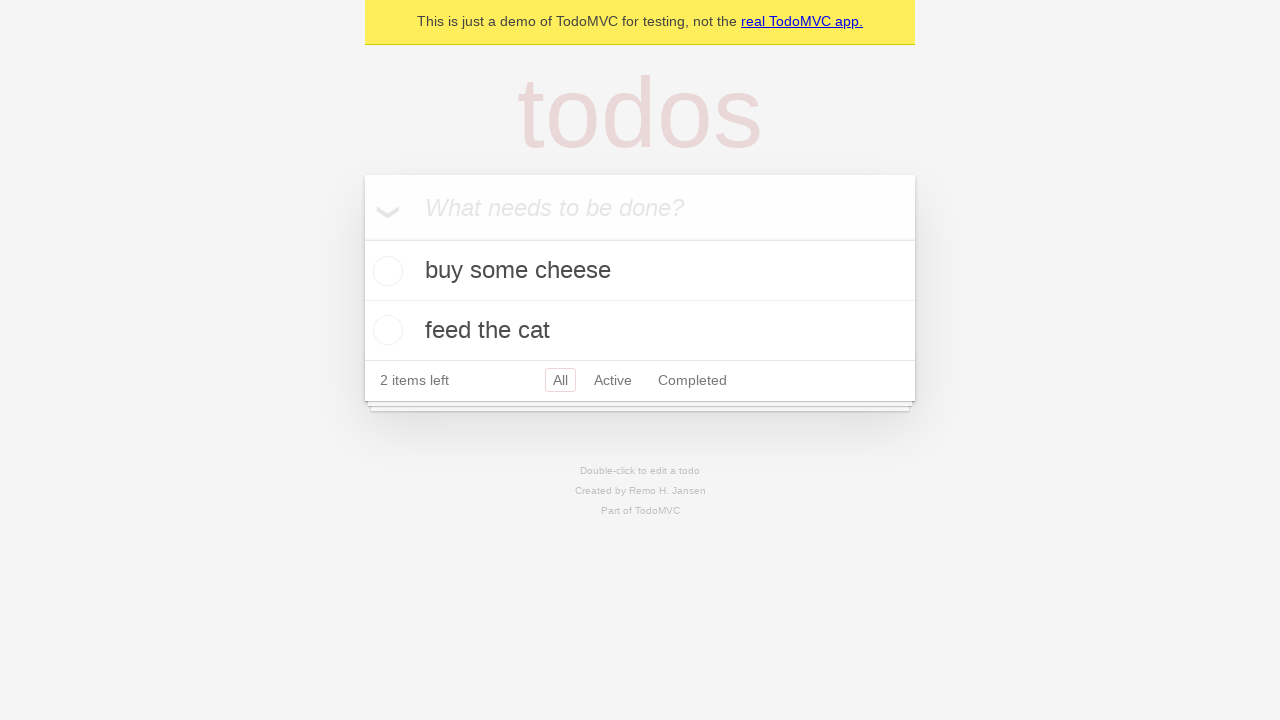

Filled new todo field with 'book a doctors appointment' on internal:attr=[placeholder="What needs to be done?"i]
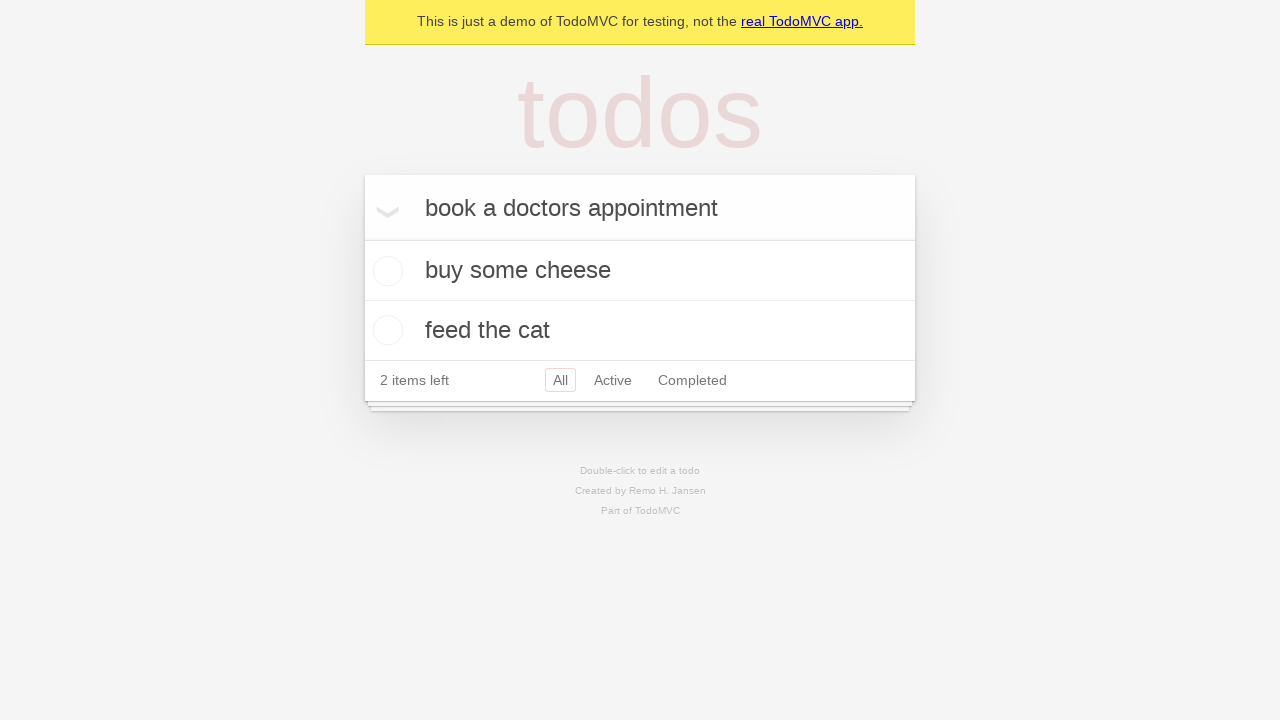

Pressed Enter to create third todo on internal:attr=[placeholder="What needs to be done?"i]
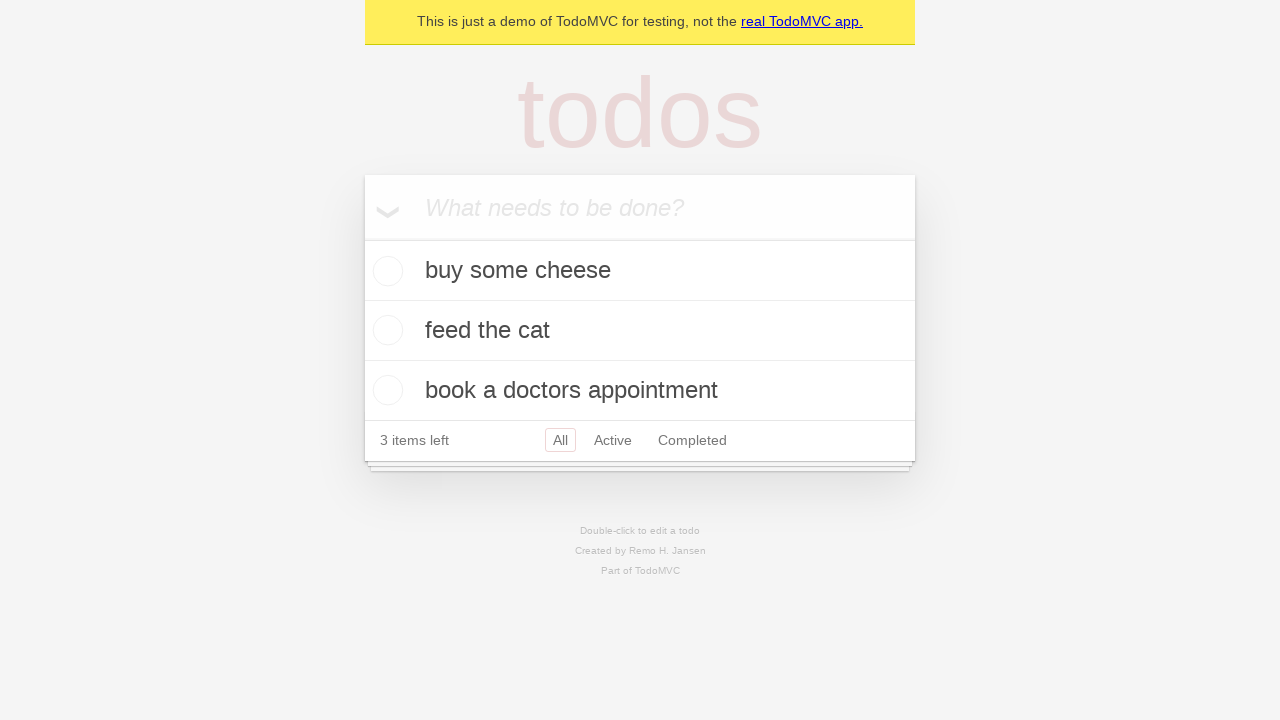

Checked the 'Mark all as complete' checkbox at (362, 238) on internal:label="Mark all as complete"i
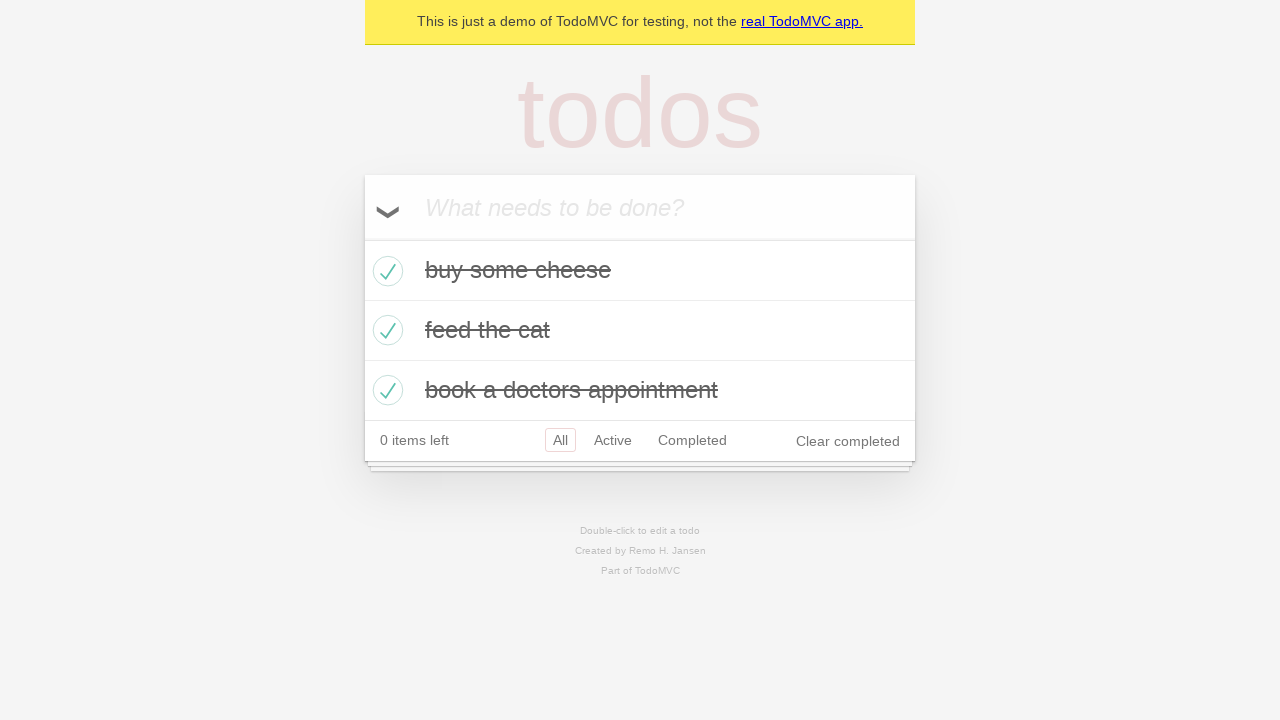

Unchecked the first todo item at (385, 271) on internal:testid=[data-testid="todo-item"s] >> nth=0 >> internal:role=checkbox
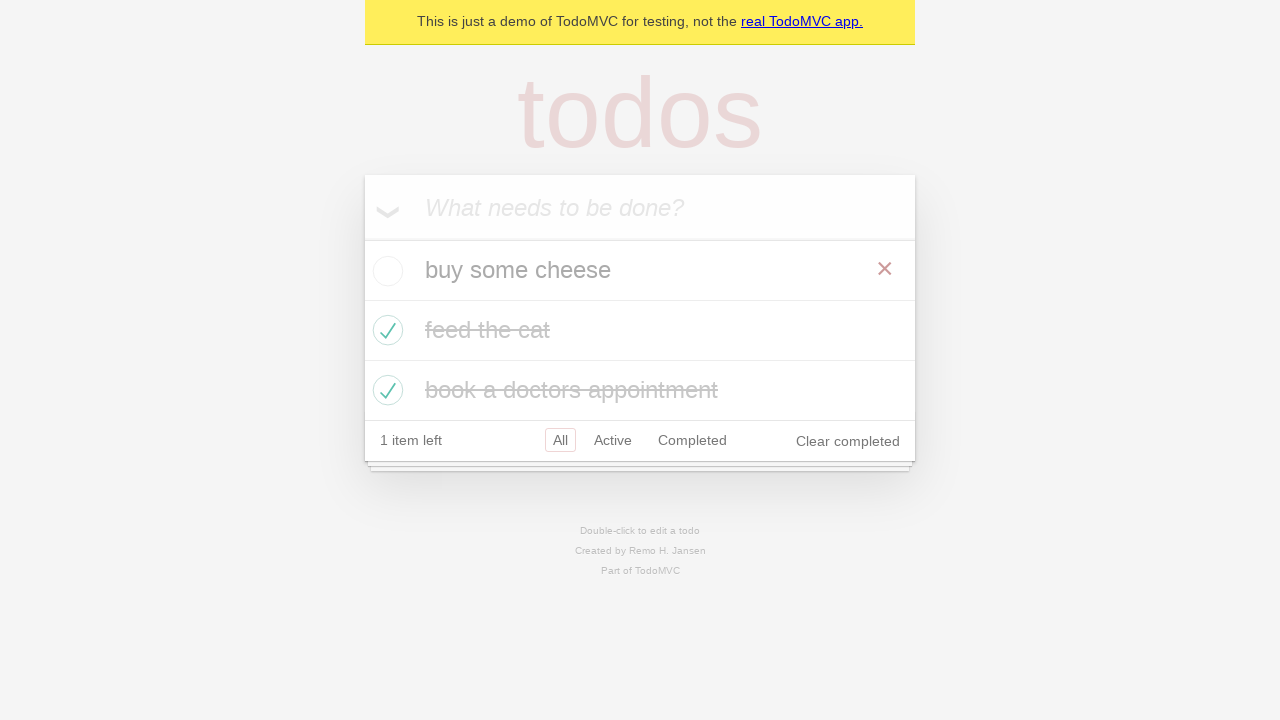

Checked the first todo item again at (385, 271) on internal:testid=[data-testid="todo-item"s] >> nth=0 >> internal:role=checkbox
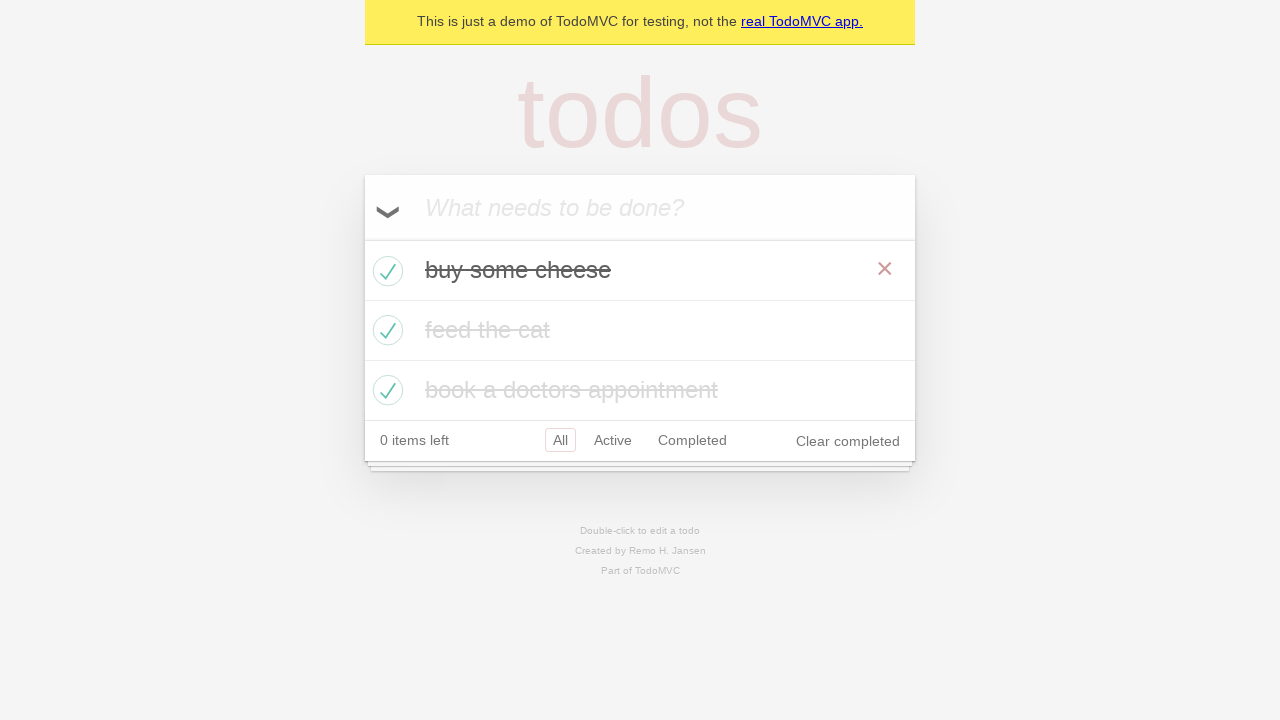

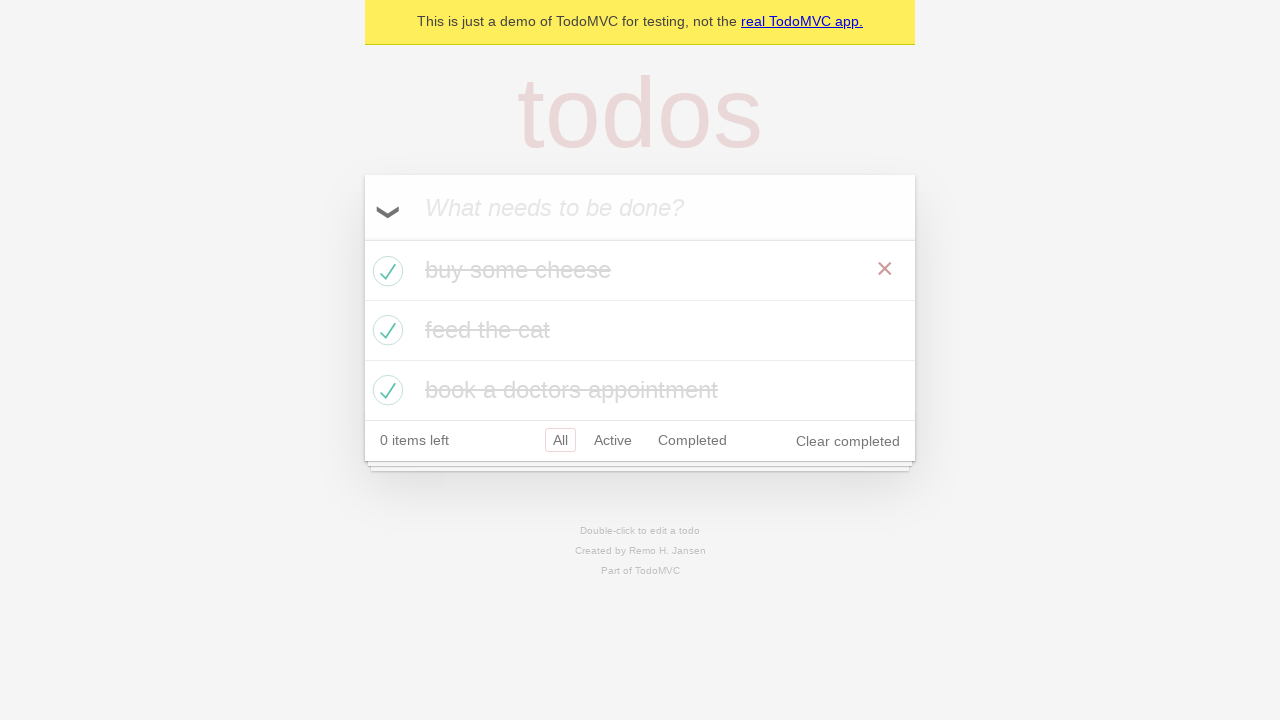